Tests clicking a radio button by its ID and verifying the click action works

Starting URL: http://test.rubywatir.com/radios.php

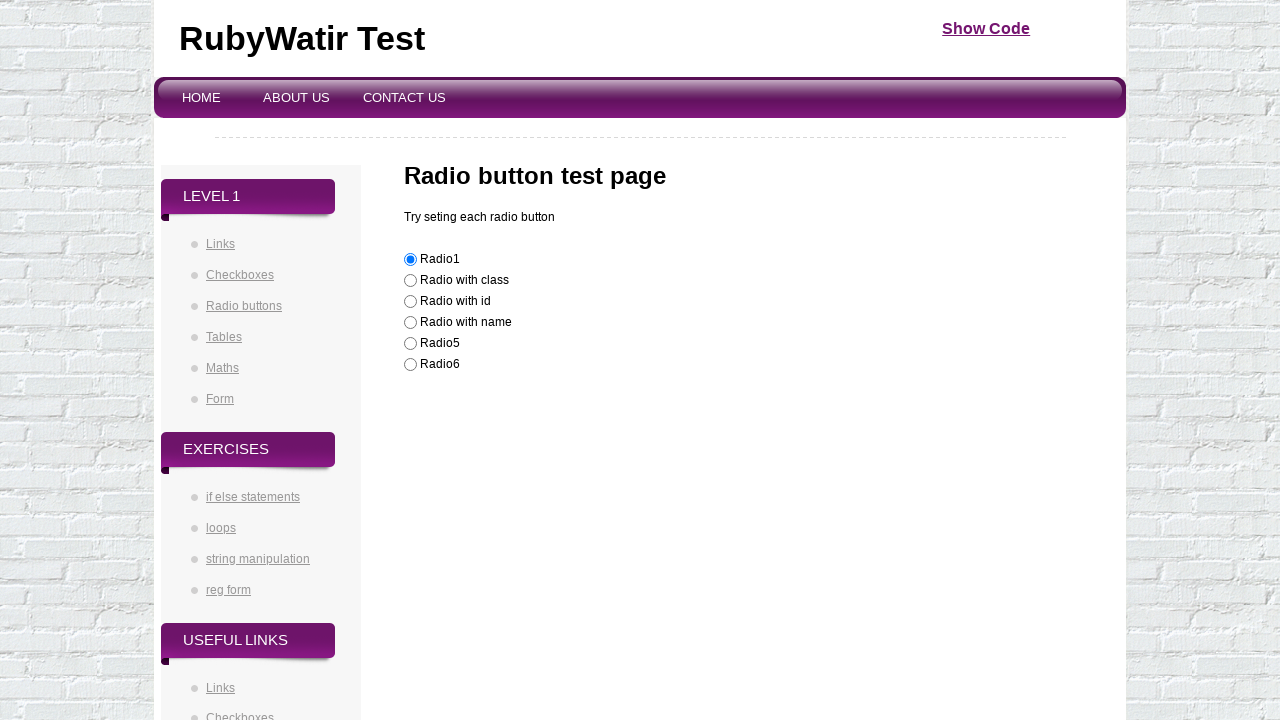

Clicked radio button with ID 'radioId' at (410, 302) on #radioId
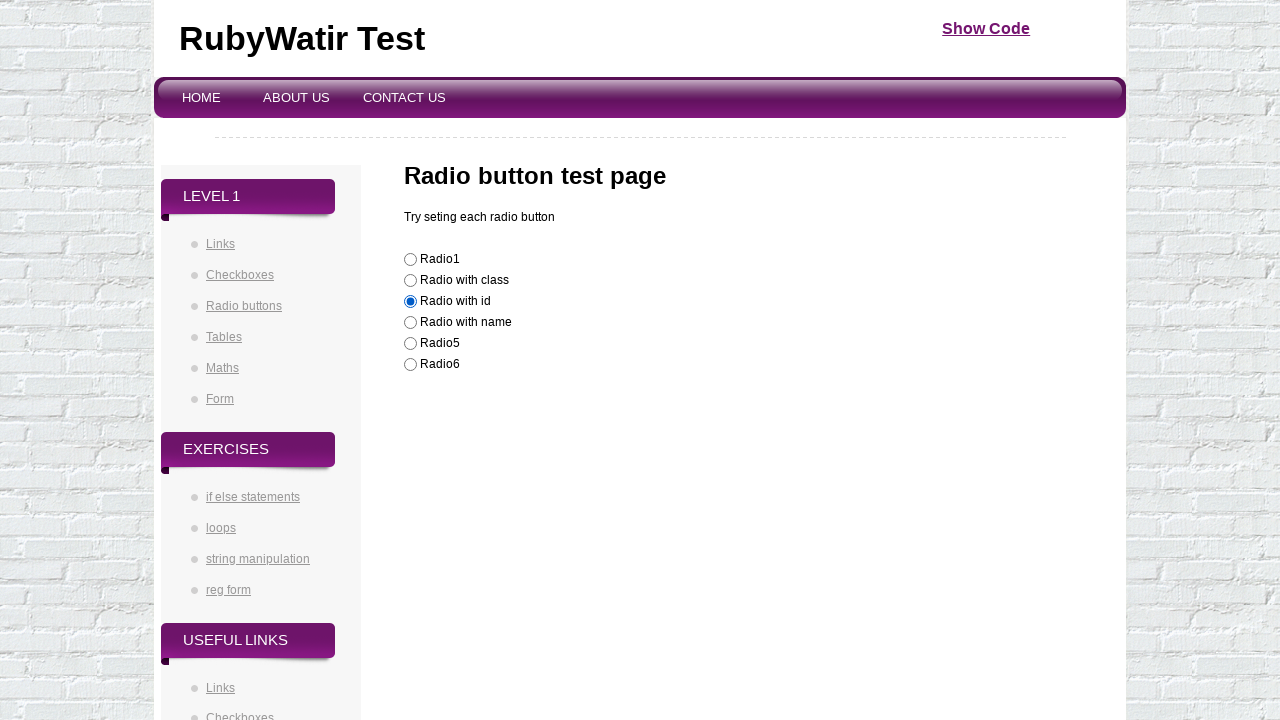

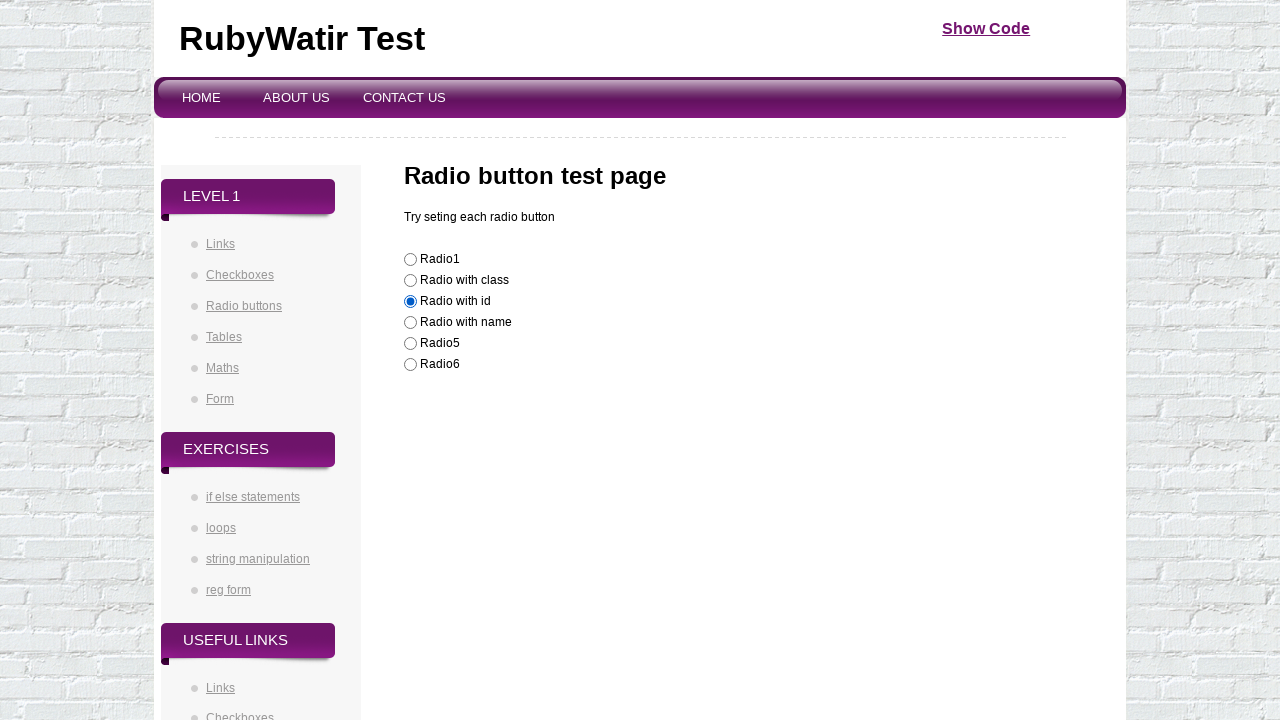